Tests navigation on a Selenium course content page by clicking on a module section to expand it and then clicking on a resume training link.

Starting URL: http://greenstech.in/selenium-course-content.html

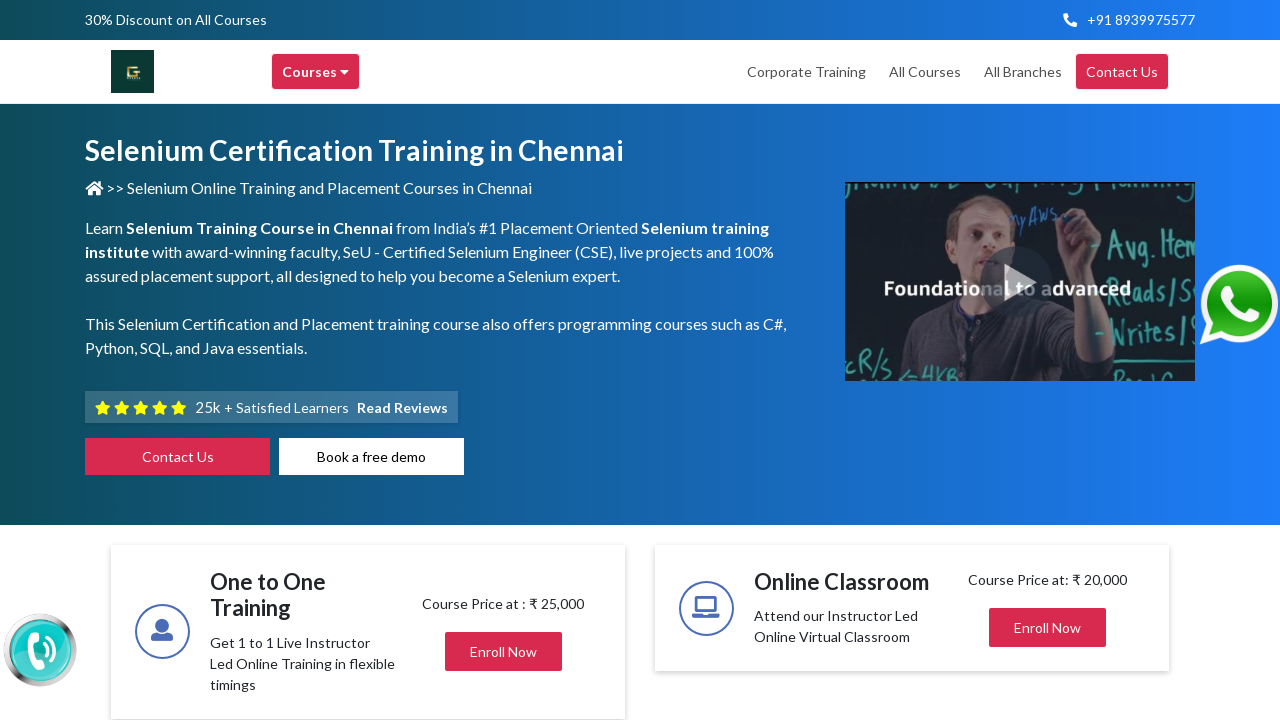

Clicked on module section to expand it at (1048, 360) on div[data-target='#collapse201']
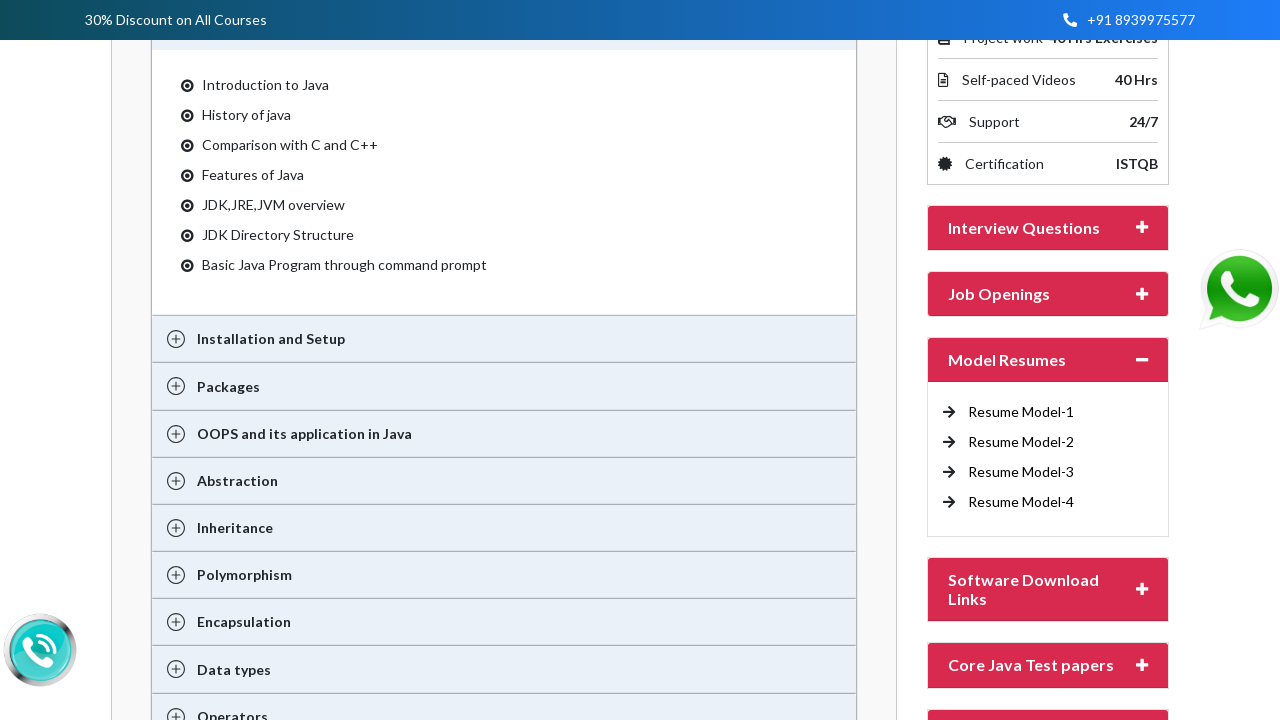

Clicked on resume training link at (1021, 412) on (//a[@title='Model Resume training in chennai'])[1]
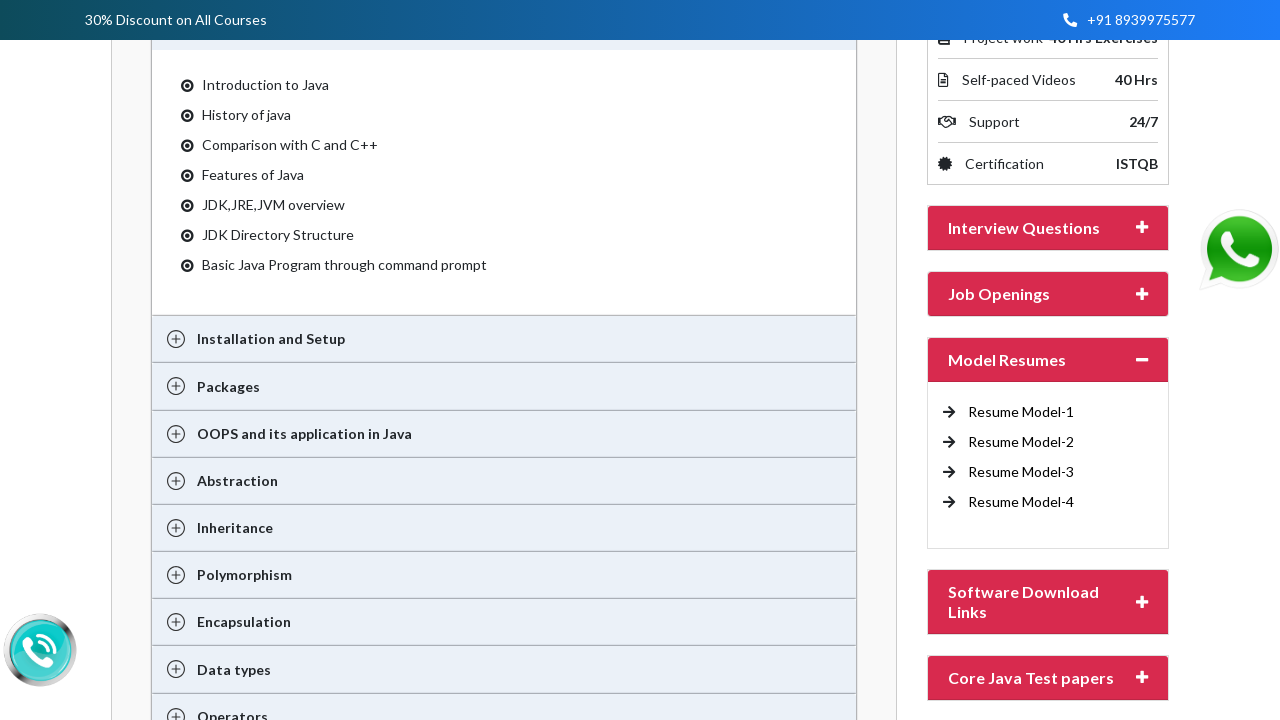

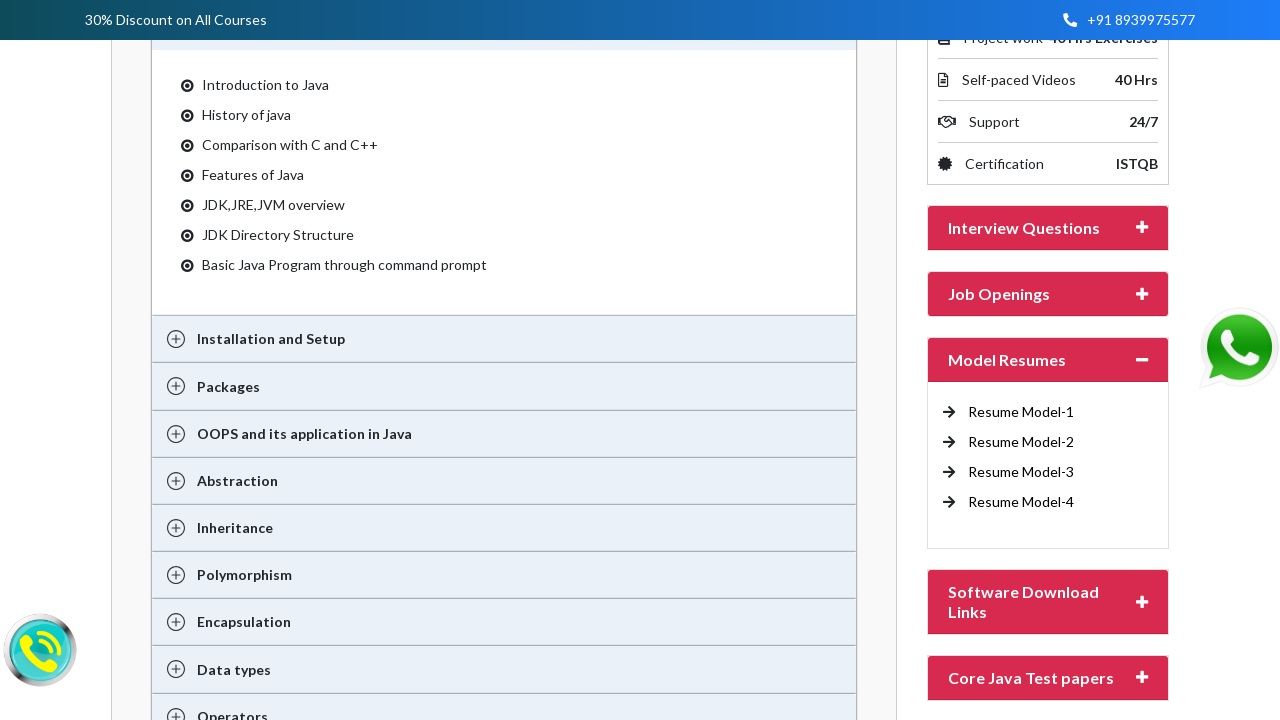